Tests form validation by entering Russian characters in first name field

Starting URL: http://sharelane.com/cgi-bin/register.py?page=1&zip_code=12345

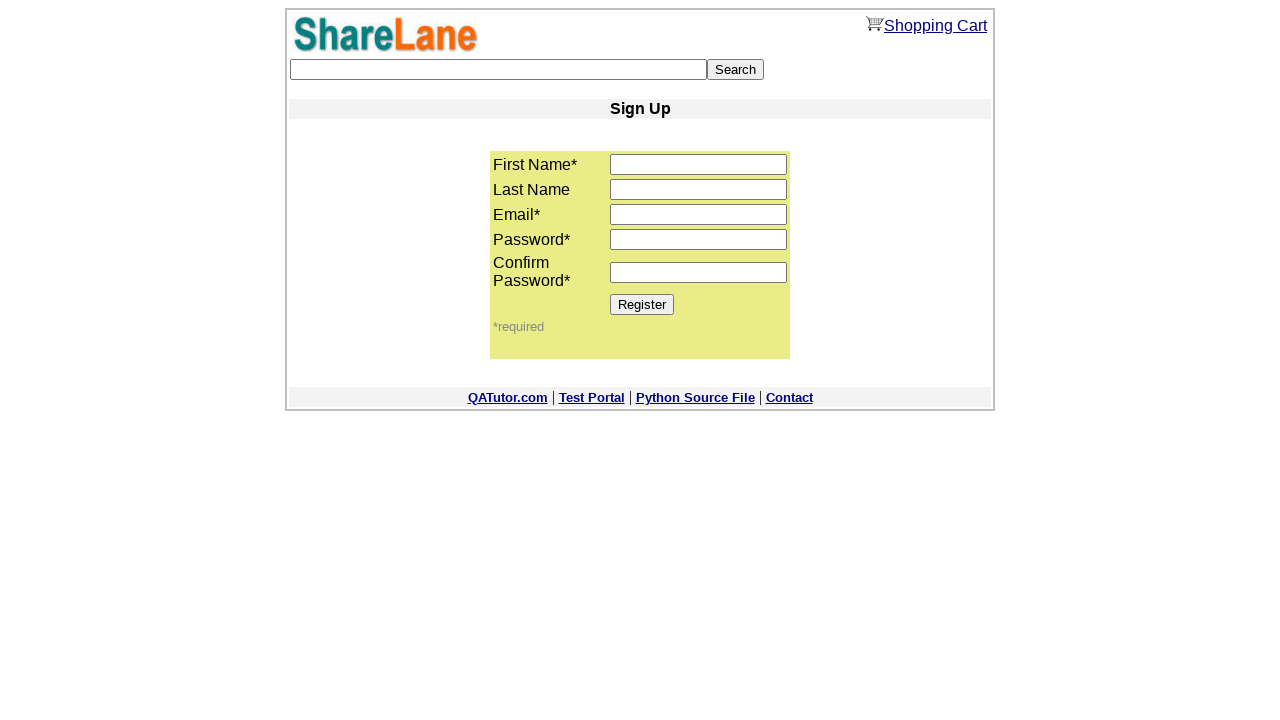

Filled first name field with Russian characters 'Александр' on input[name='first_name']
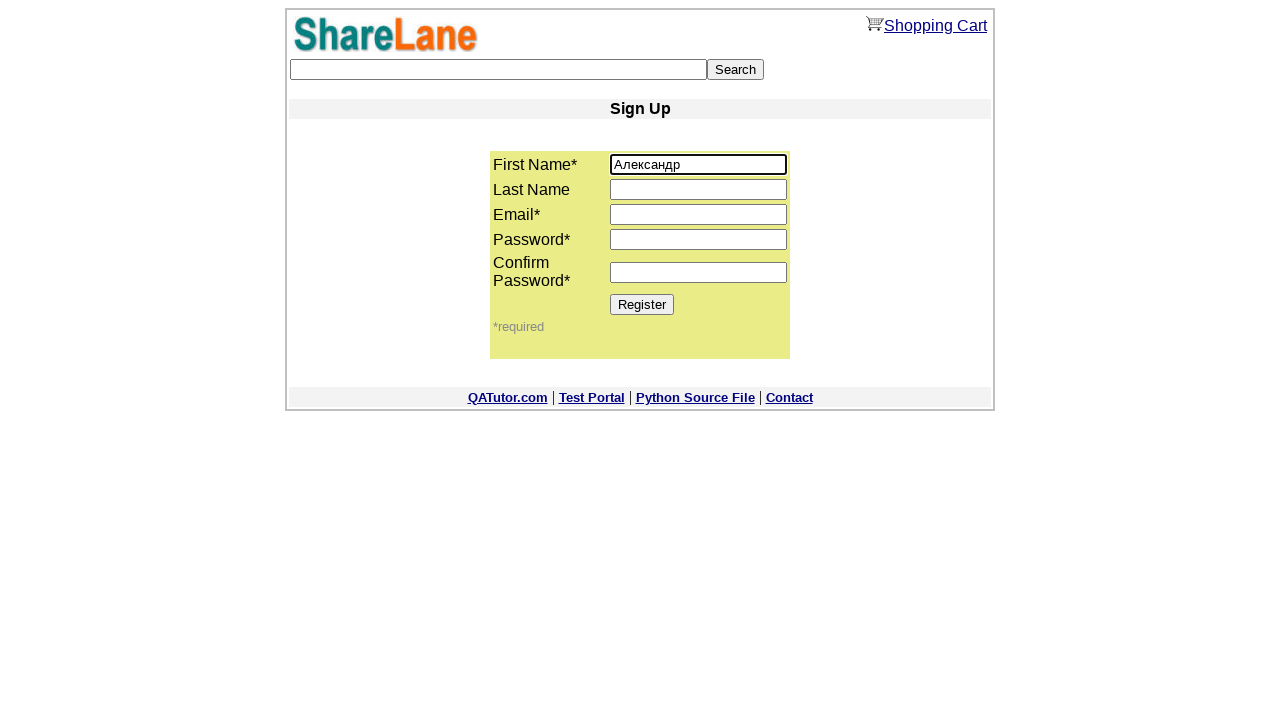

Filled last name field with 'BROWN' on input[name='last_name']
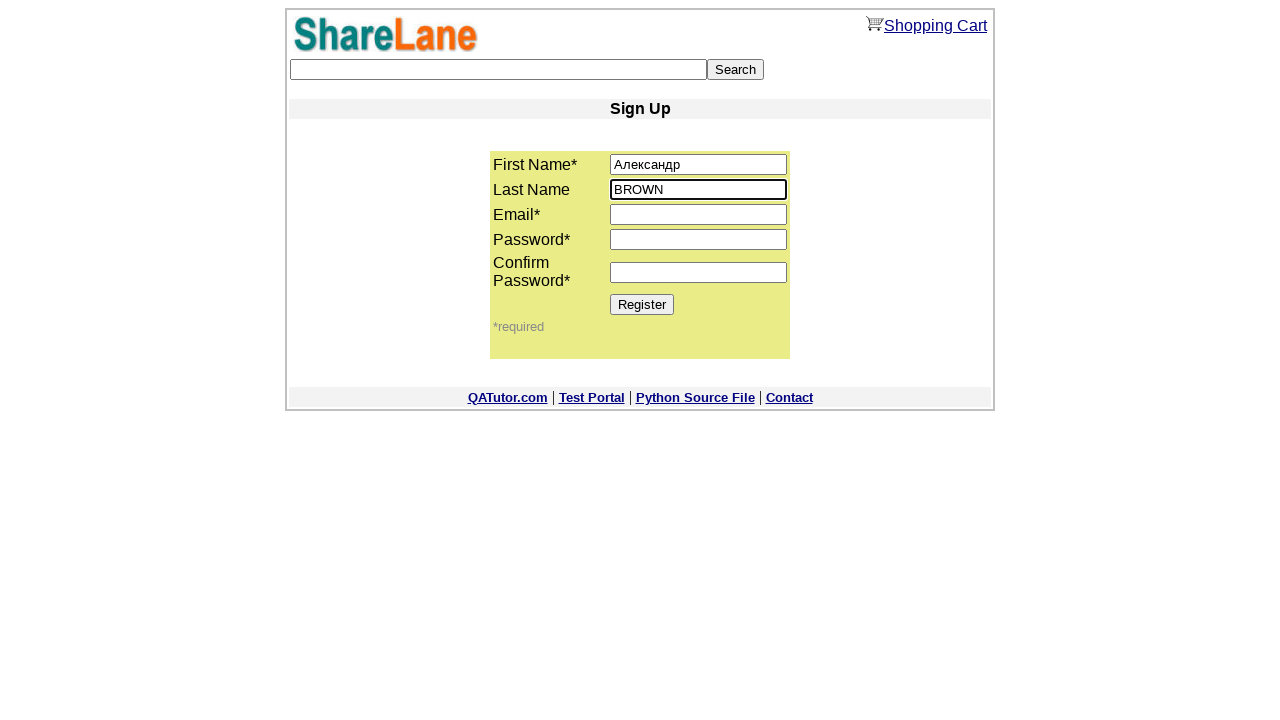

Filled email field with 'alex@testmail.com' on input[name='email']
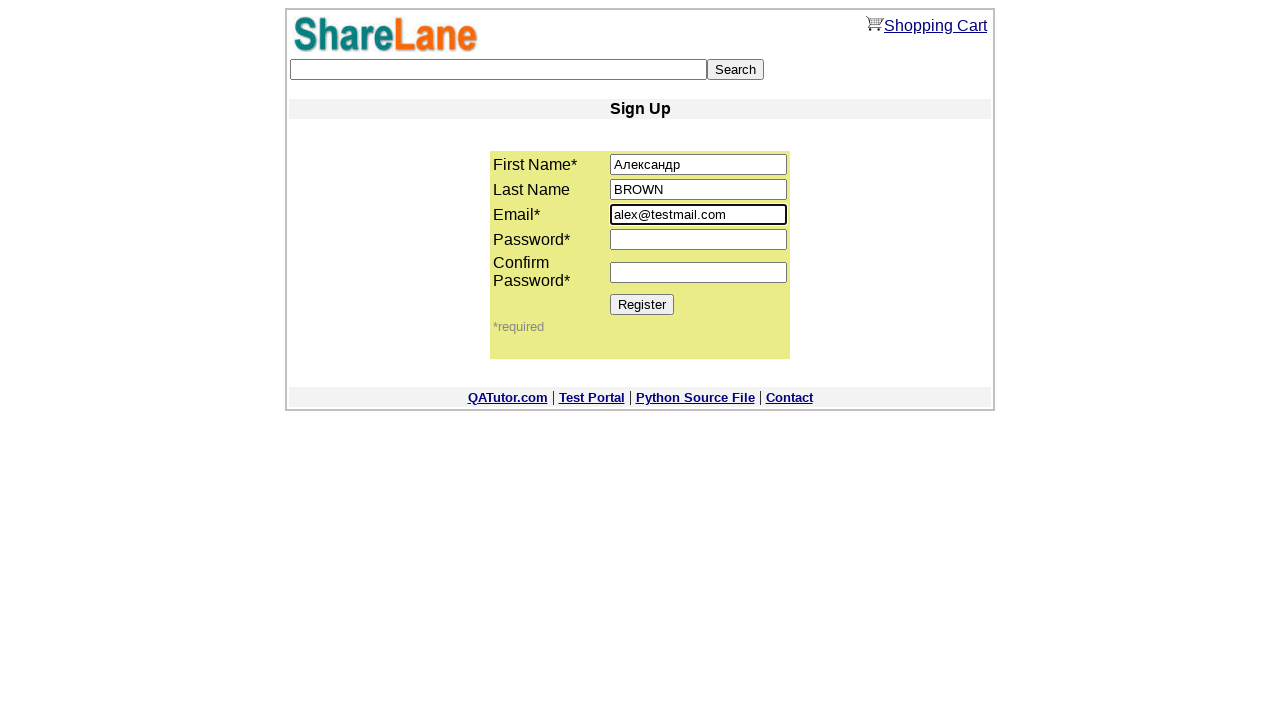

Filled password field with 'abc789' on input[name='password1']
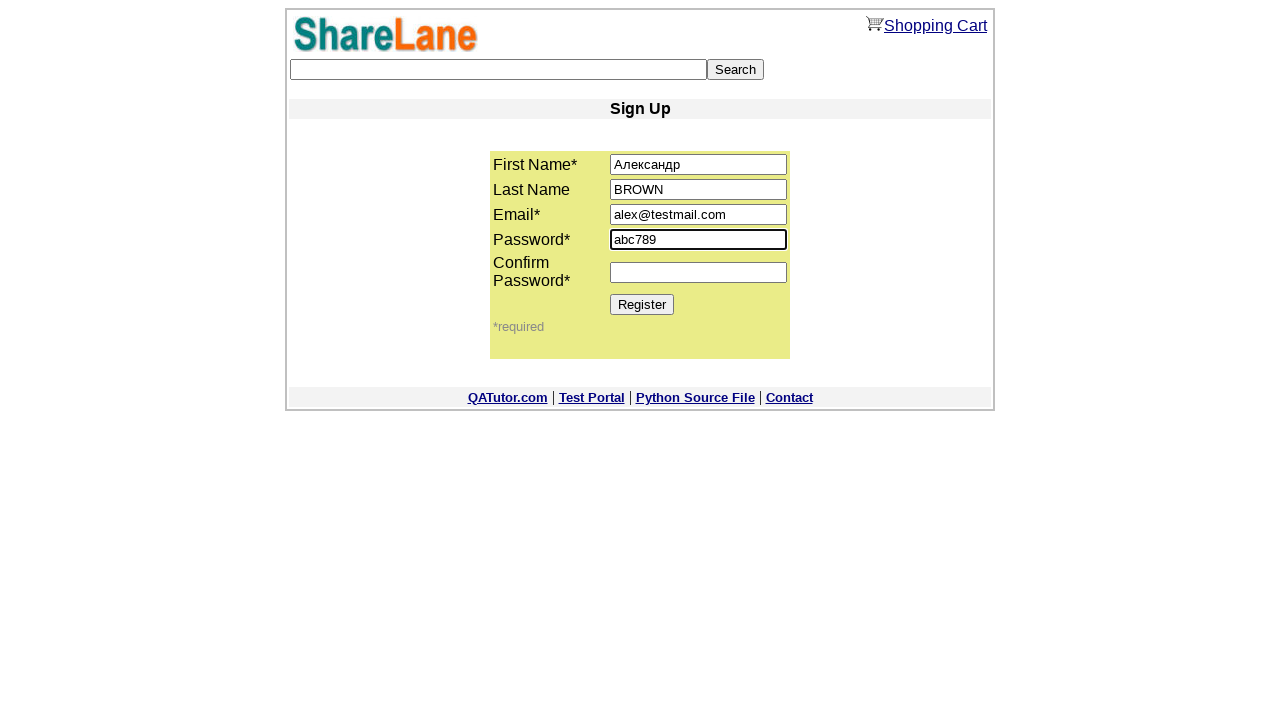

Filled password confirmation field with 'abc789' on input[name='password2']
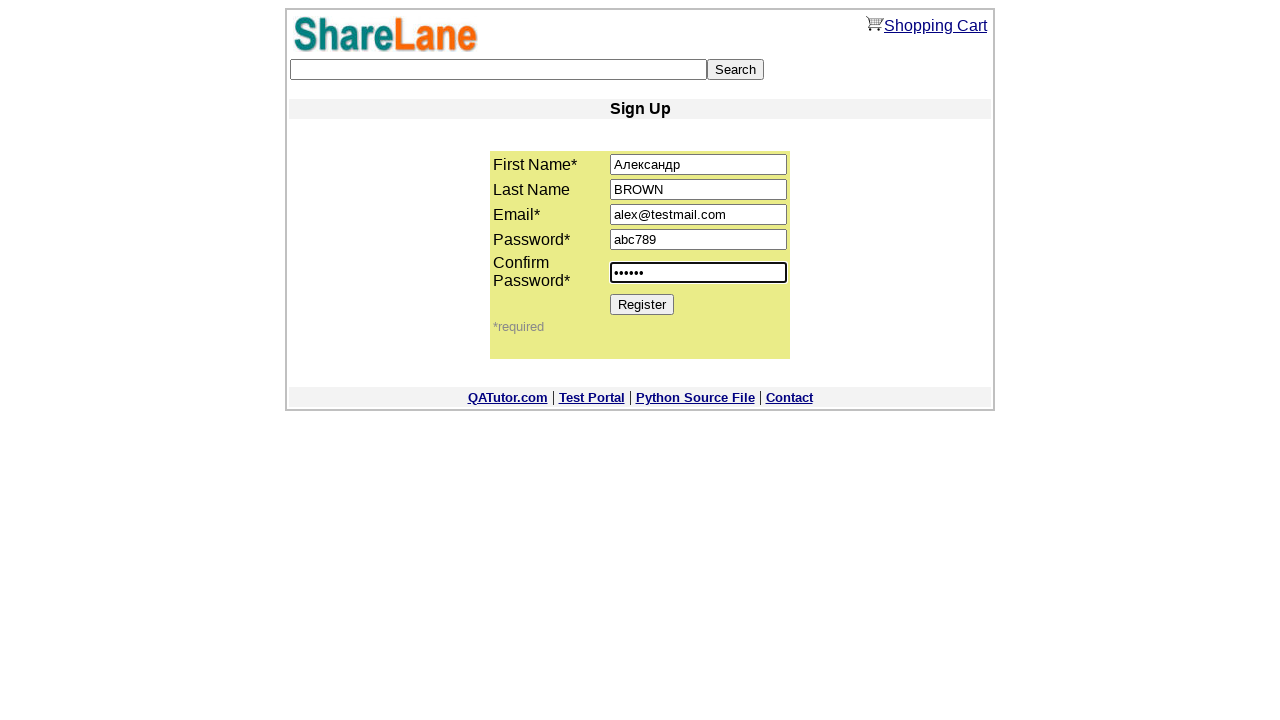

Clicked Register button to submit form at (642, 304) on [value='Register']
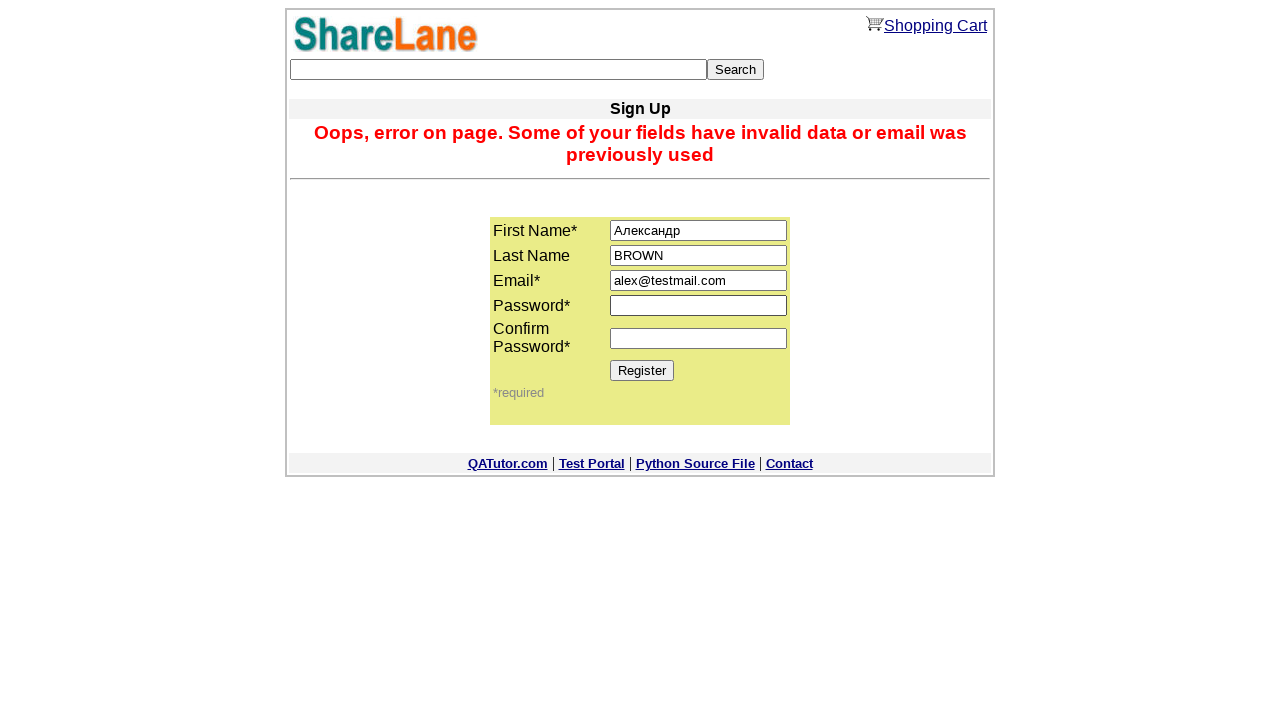

Error message appeared confirming form validation for Russian characters
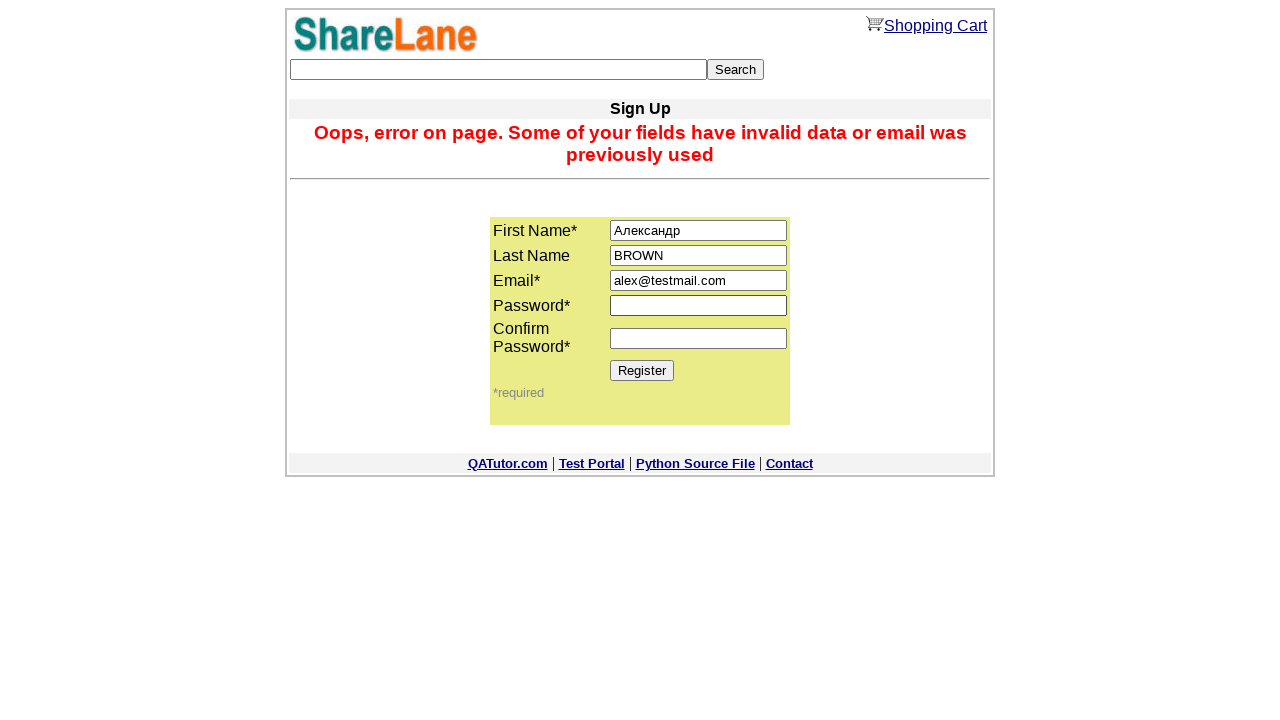

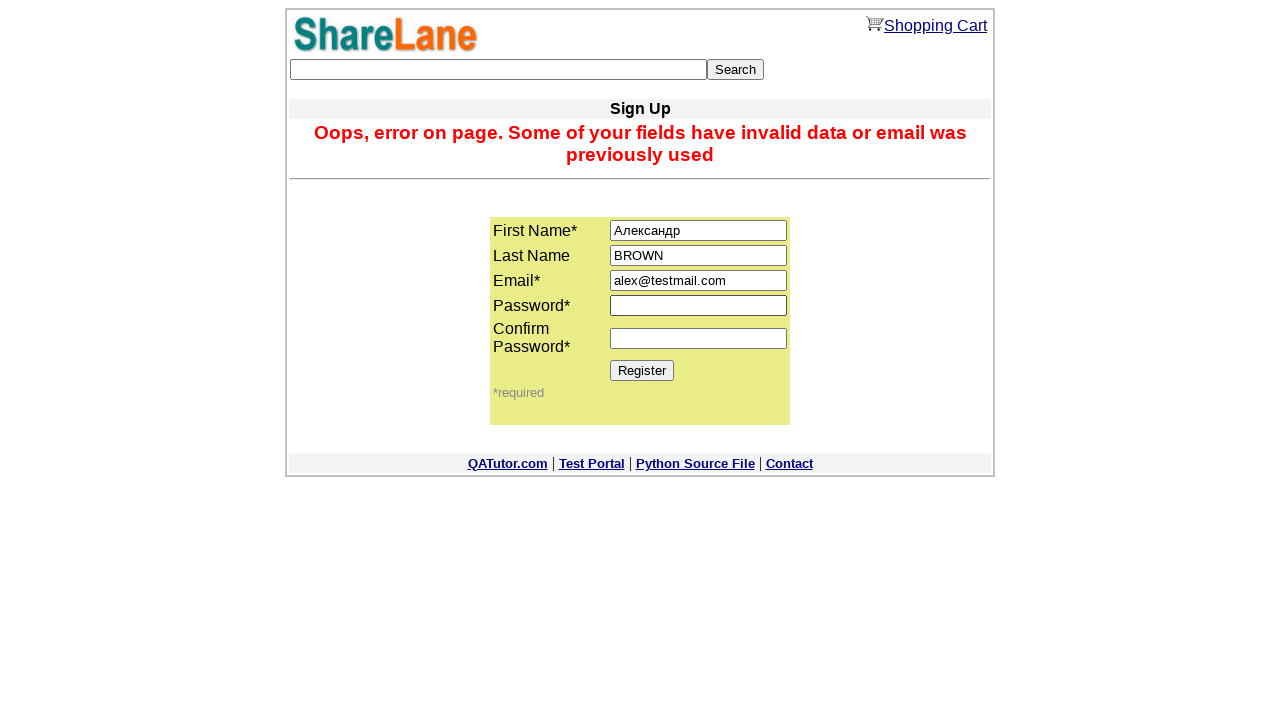